Tests job search functionality by searching for QA Tester positions, clicking on the first job result, and accessing the application details

Starting URL: https://alchemy.hguy.co/jobs/

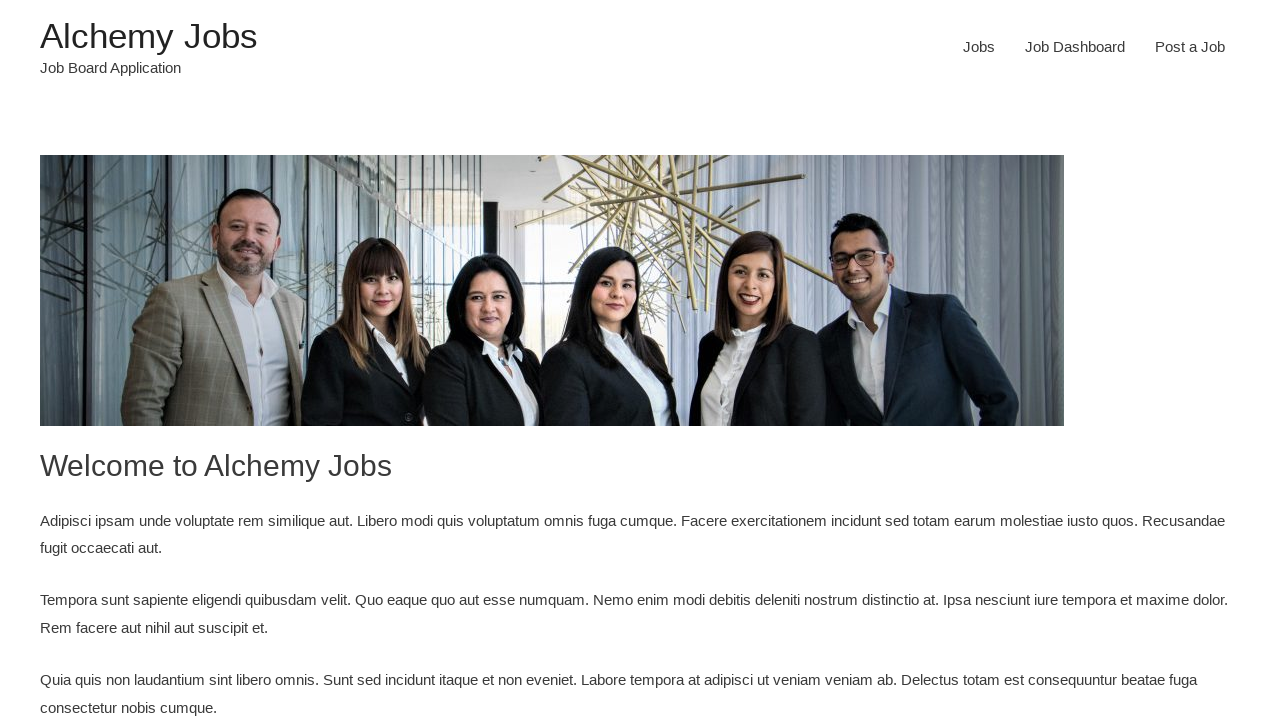

Clicked Jobs menu item in navigation at (979, 47) on #primary-menu >> text=Jobs
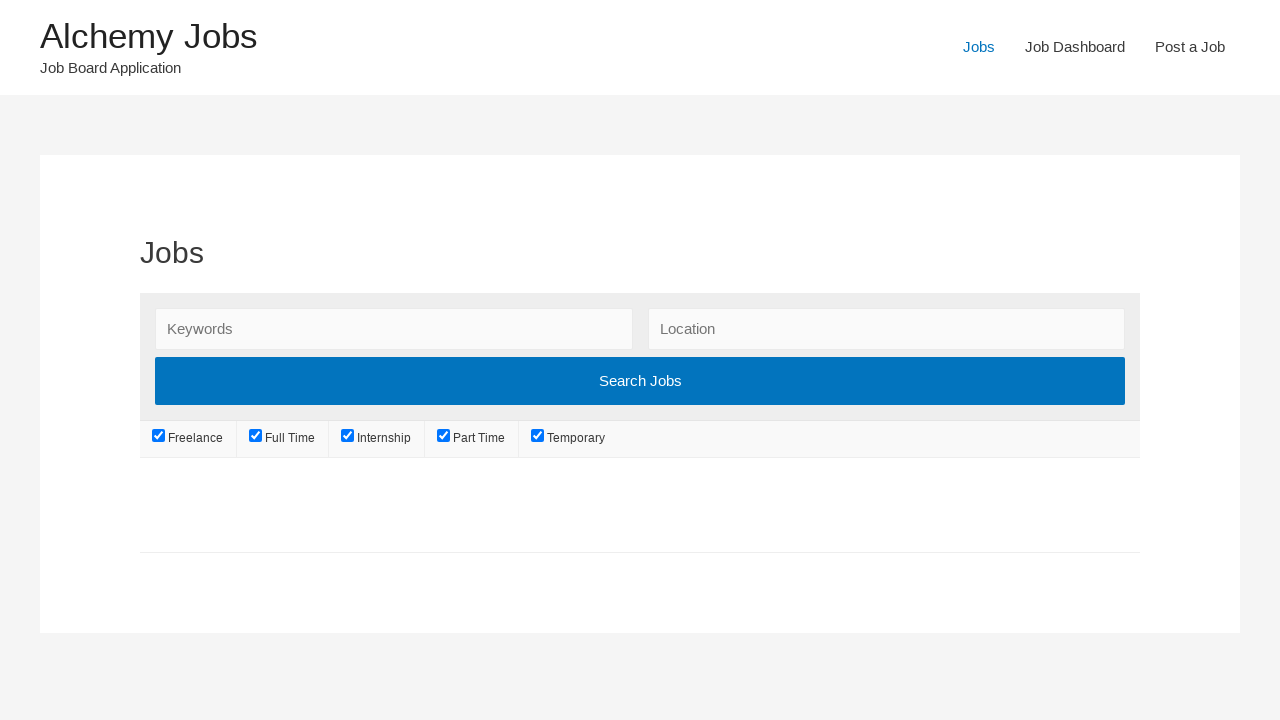

Waited for jobs page to load
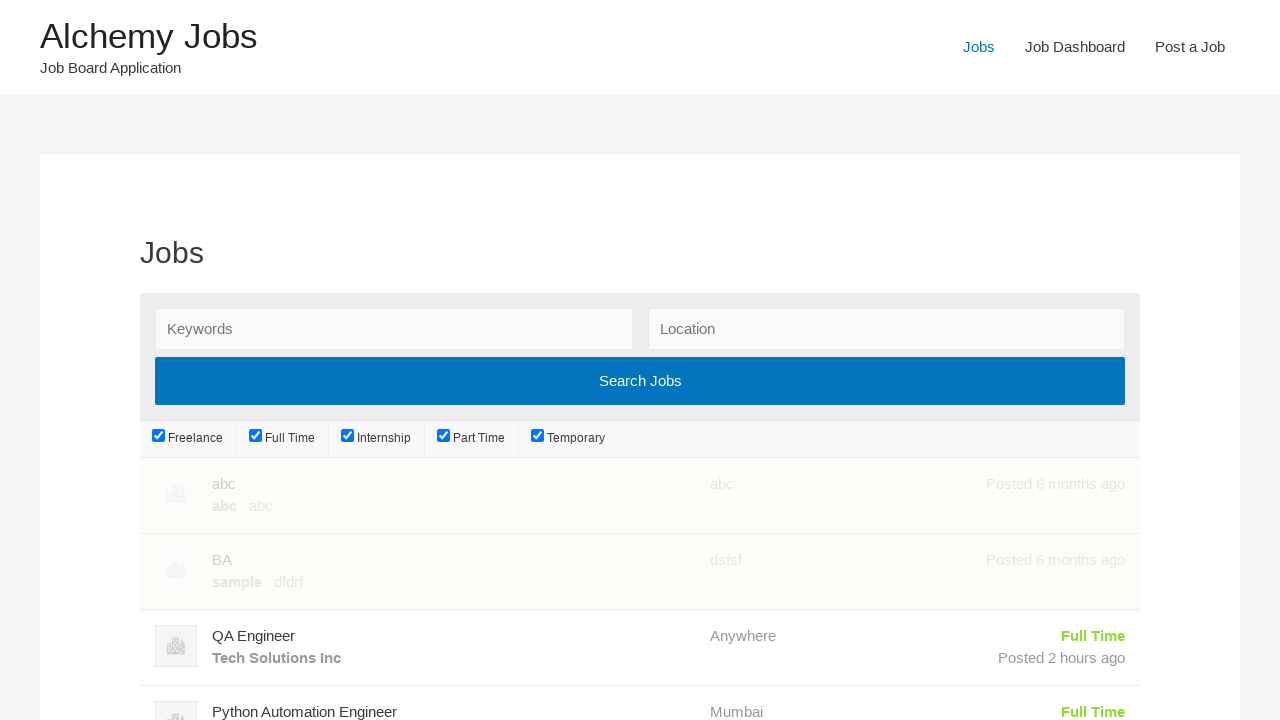

Filled search keywords field with 'QA Tester' on #search_keywords
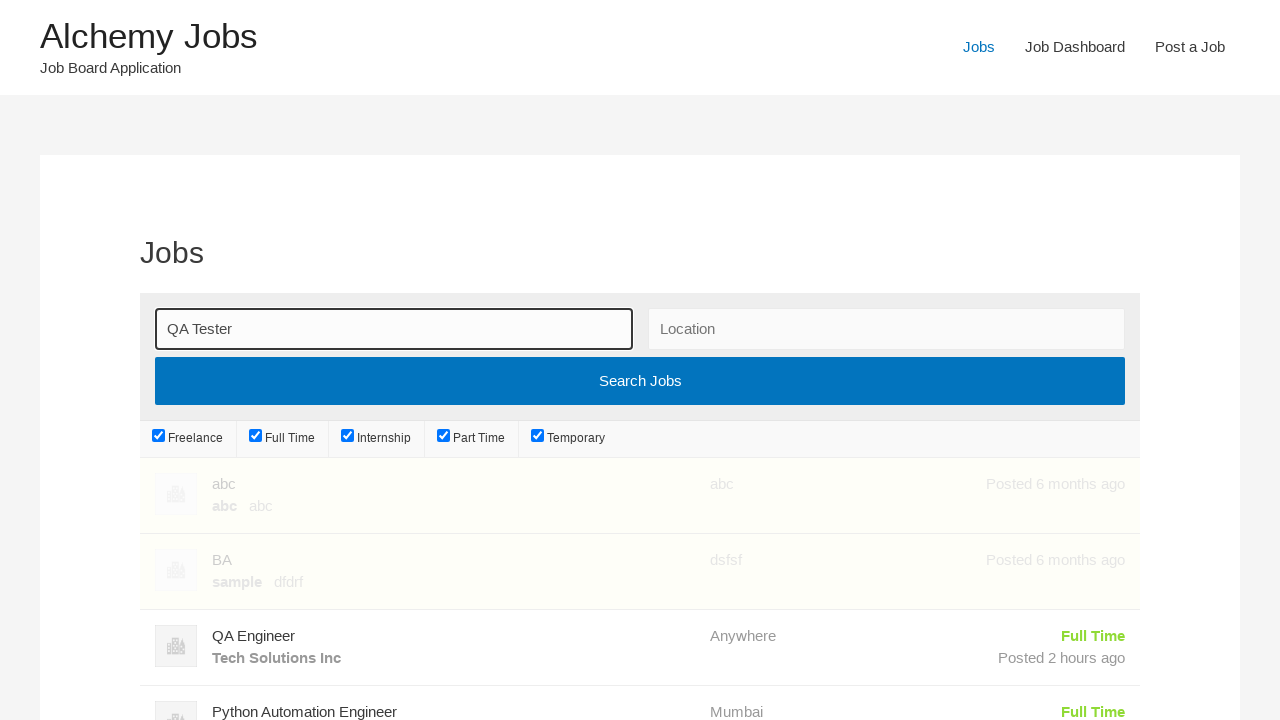

Clicked Search Jobs button at (640, 381) on input[value='Search Jobs']
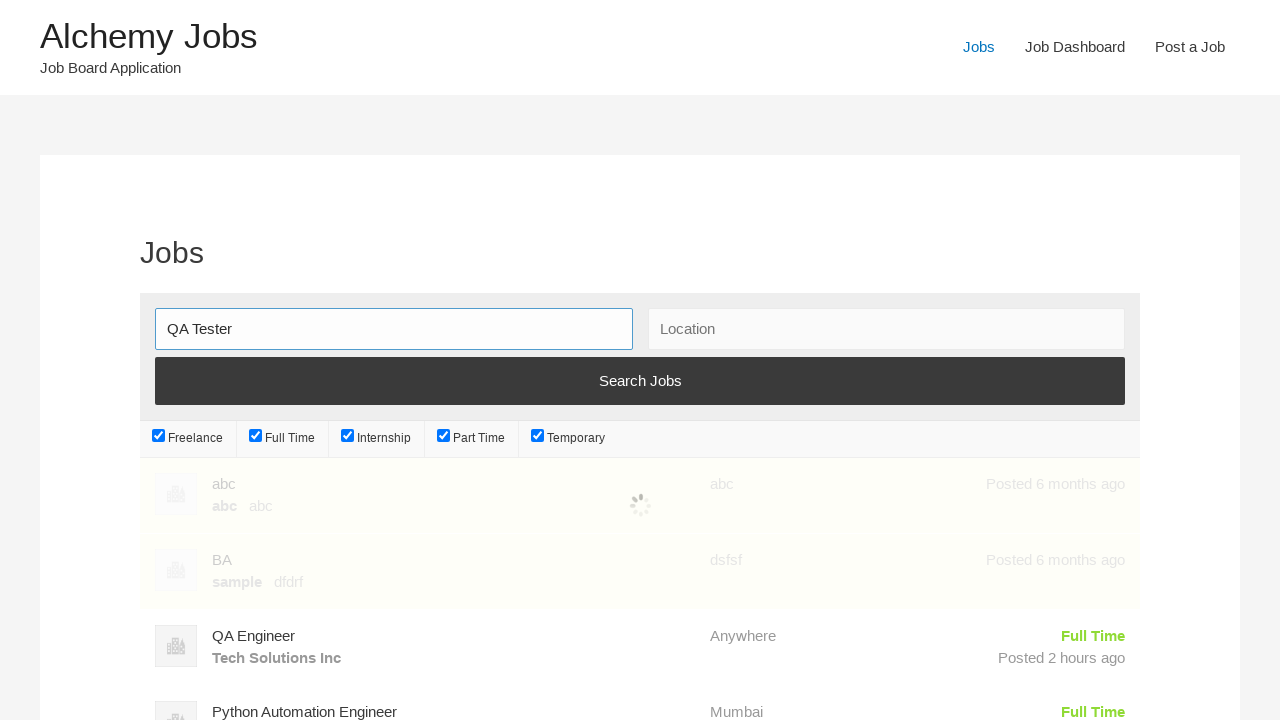

Waited for search results to load
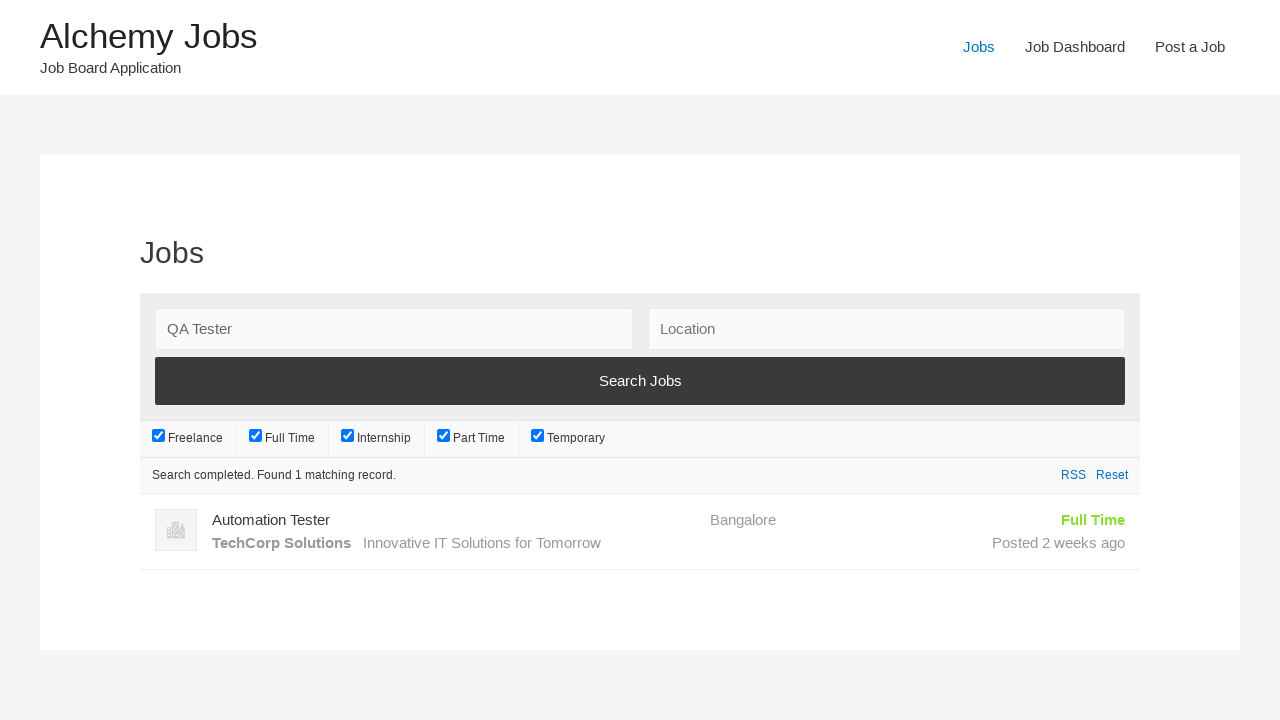

Clicked on first QA Tester job listing at (454, 520) on xpath=//ul[@class='job_listings']/li[1]/a/div/h3
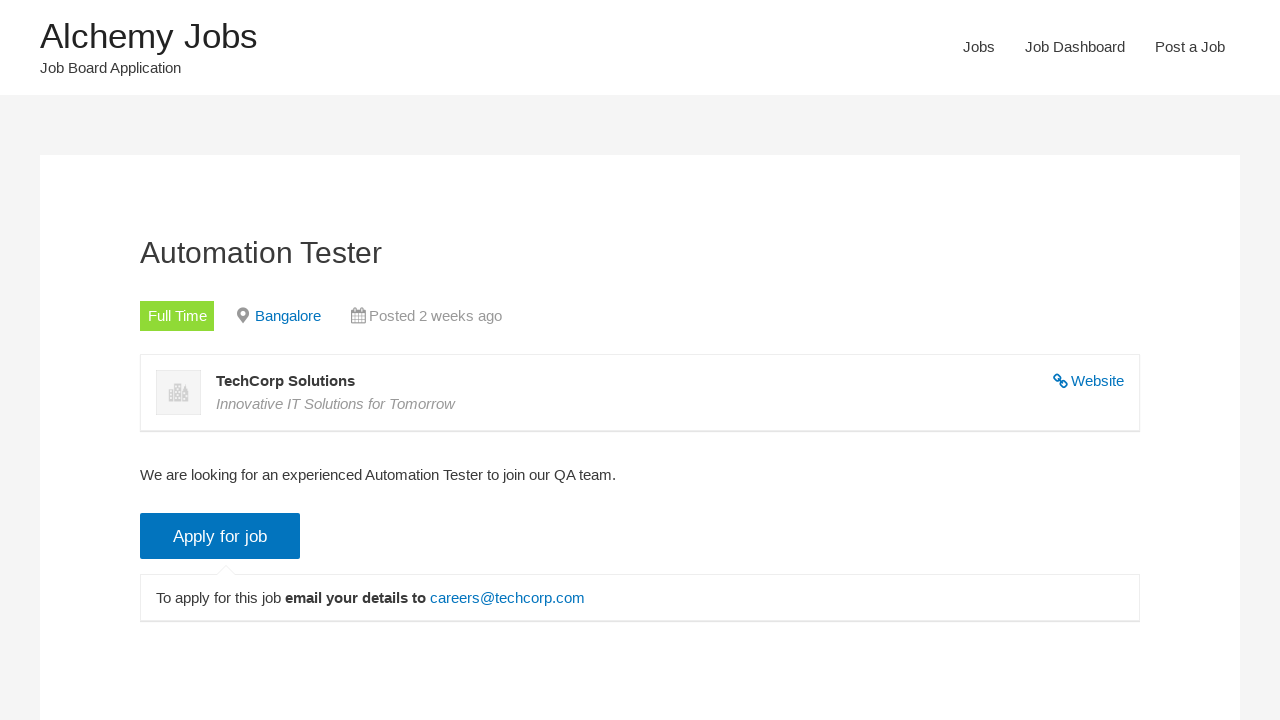

Clicked application button at (220, 536) on input.application_button.button
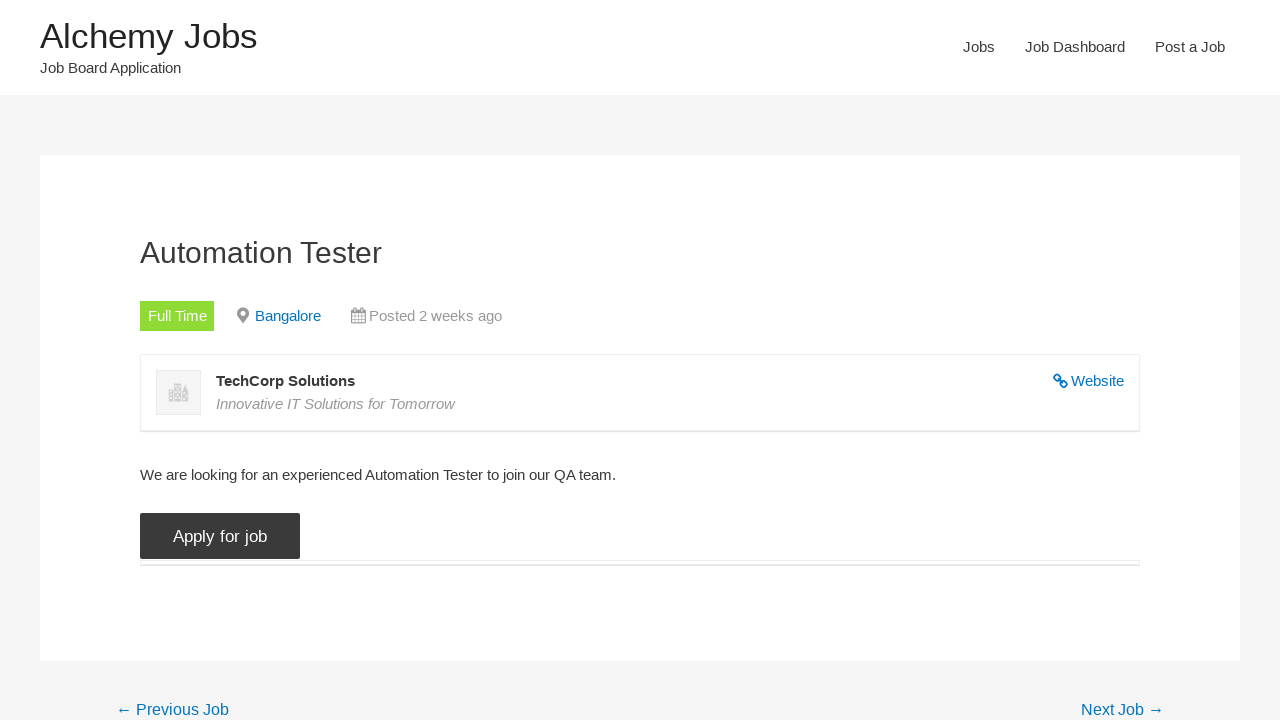

Waited for email element to become visible
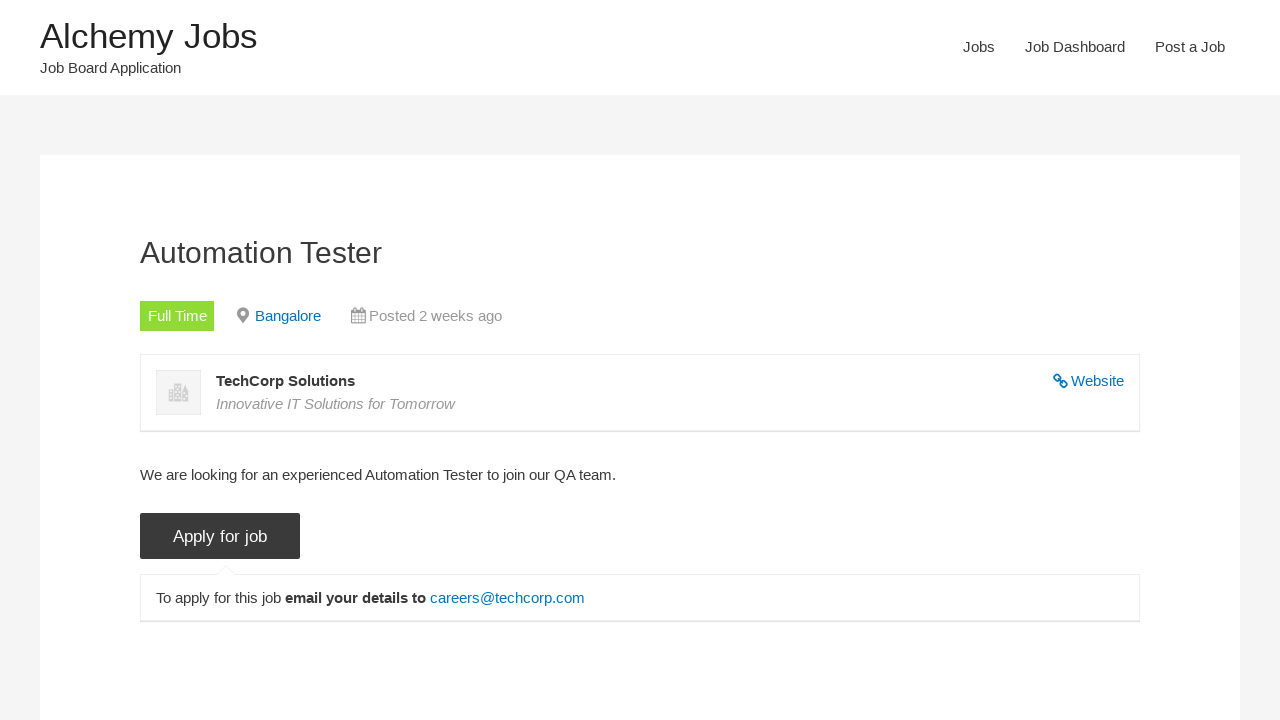

Retrieved and printed job application email
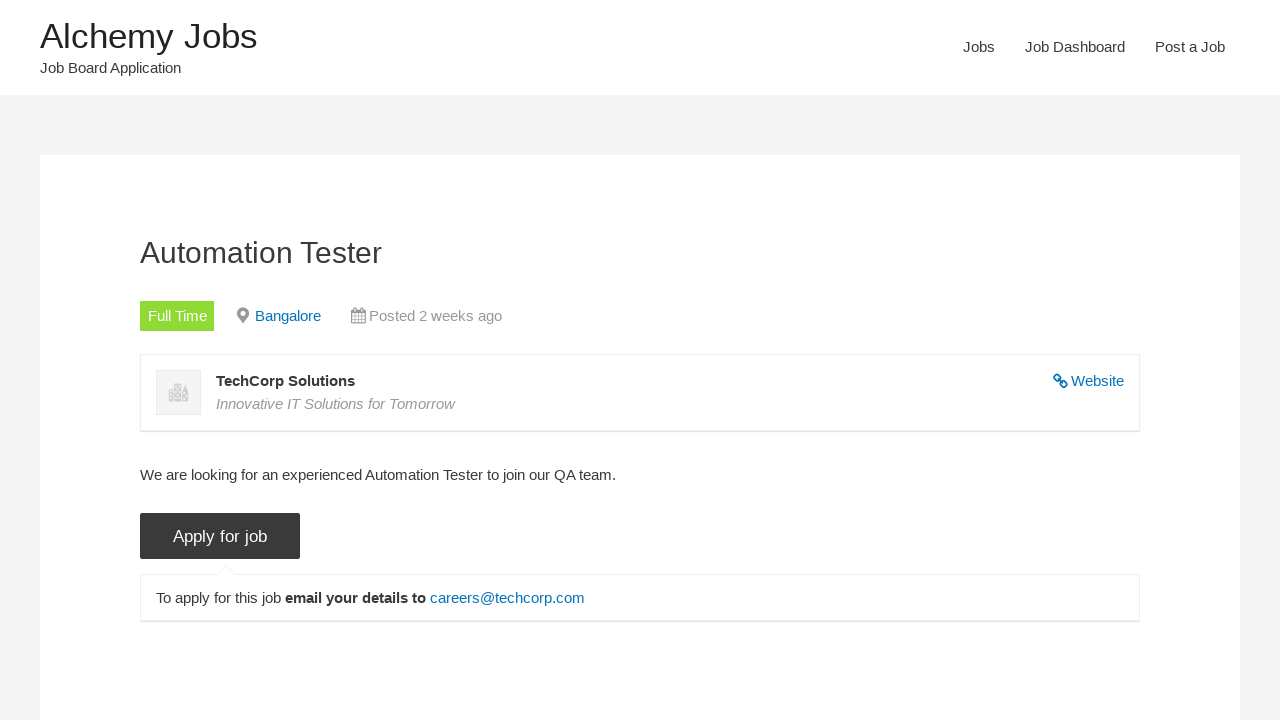

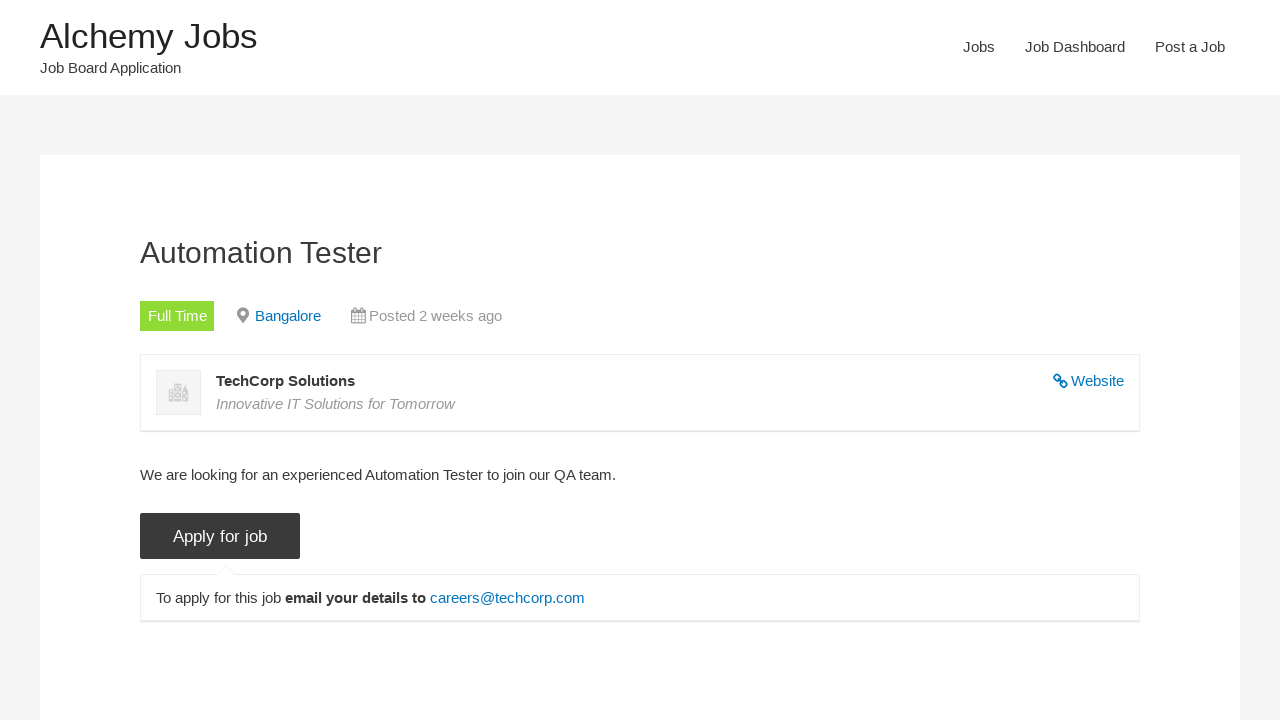